Tests navigation to a normal load webpage by clicking a button and verifying the page title displays correctly

Starting URL: https://curso.testautomation.es

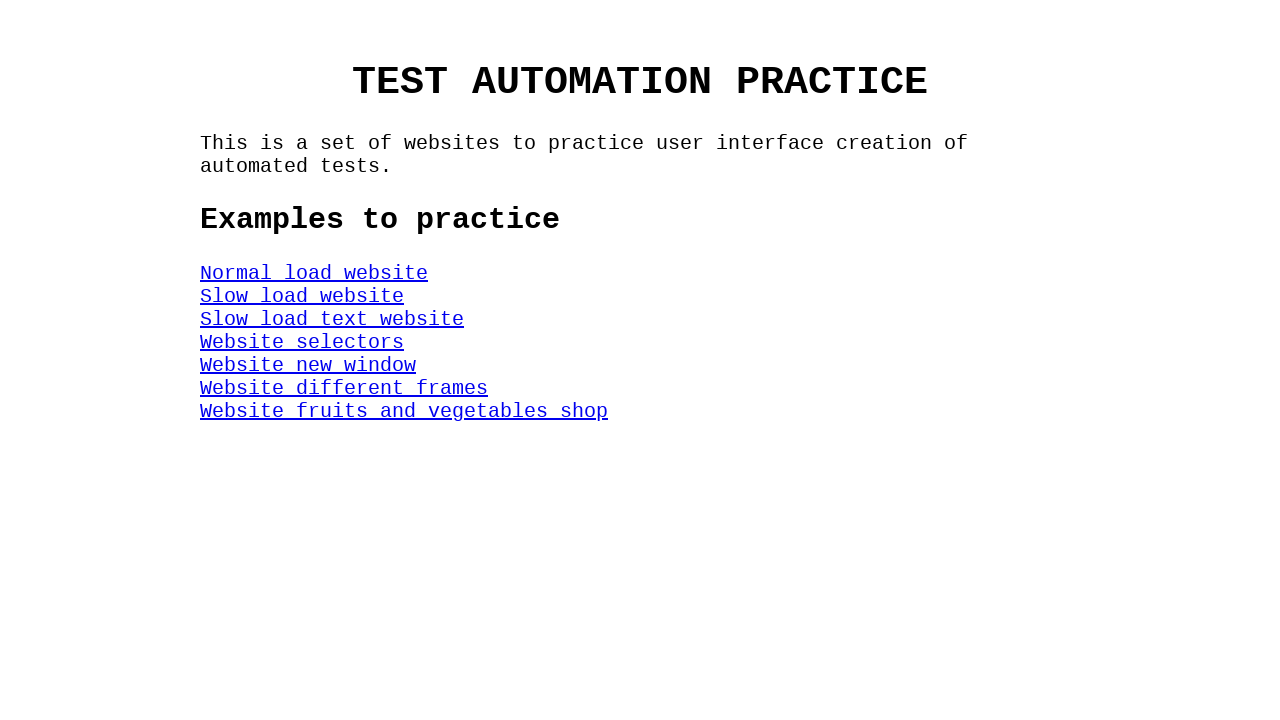

Clicked Normal Web button at (314, 273) on #NormalWeb
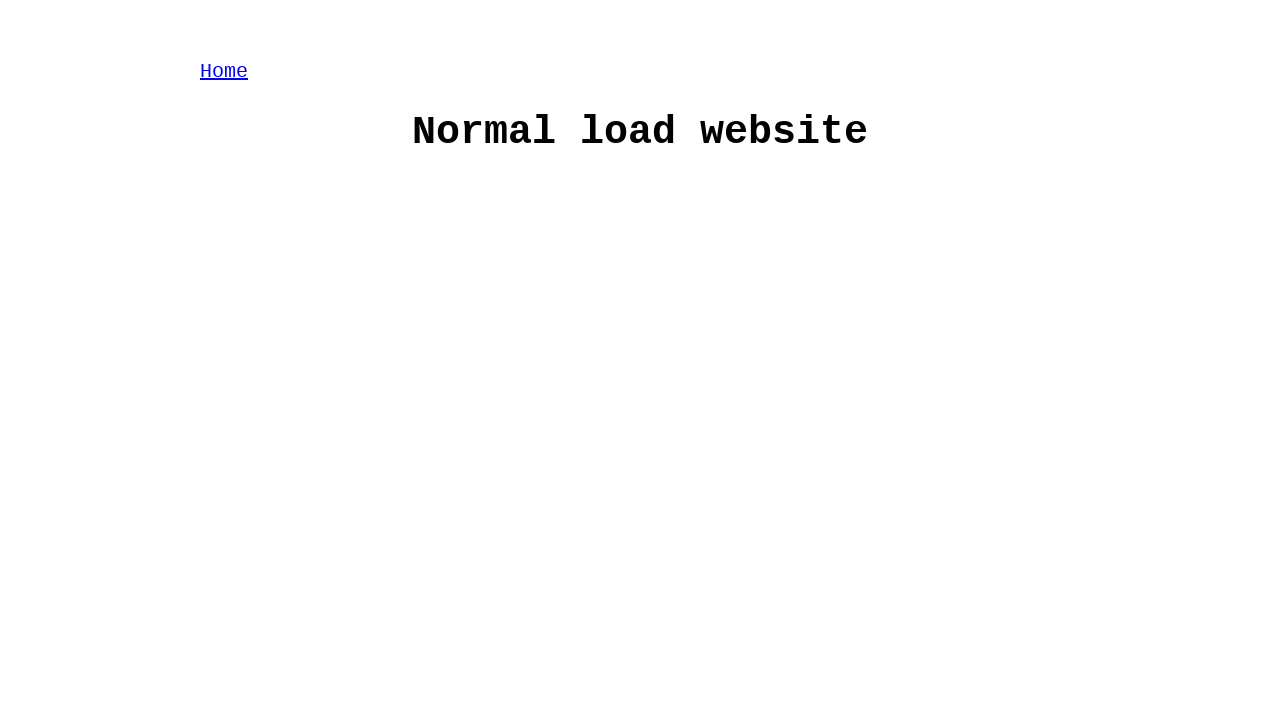

Waited for h1 title to be present on page
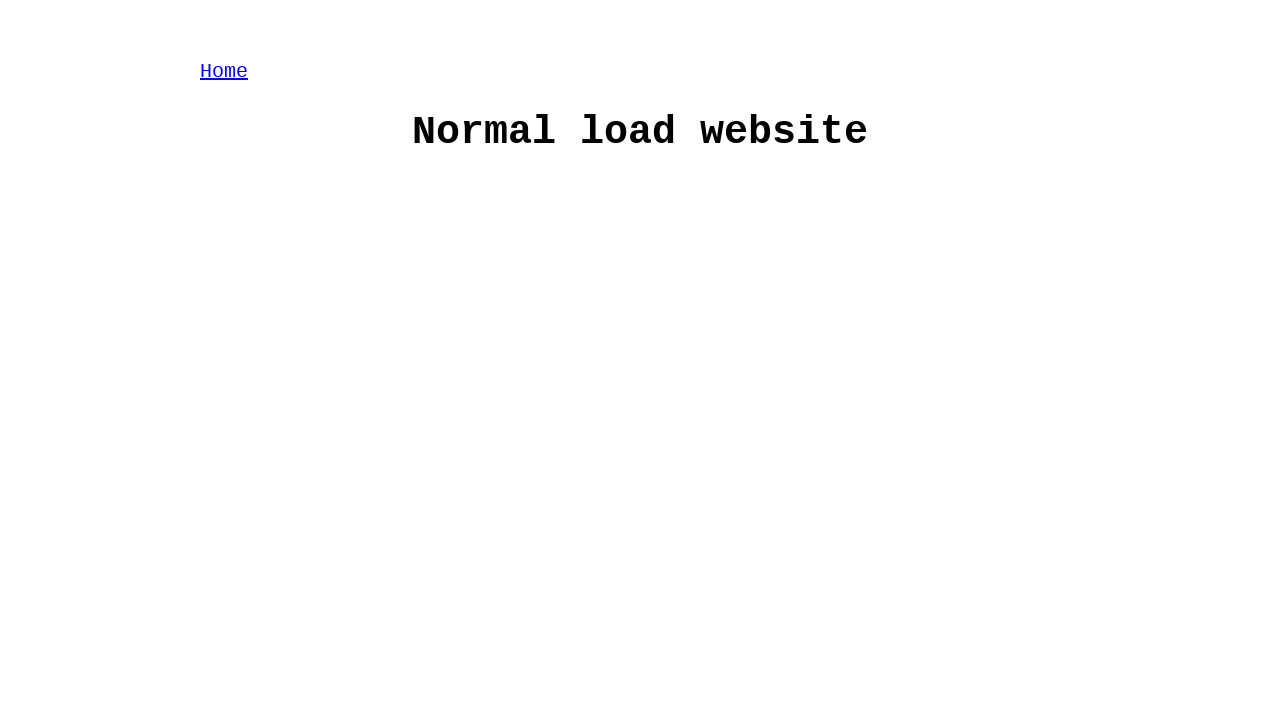

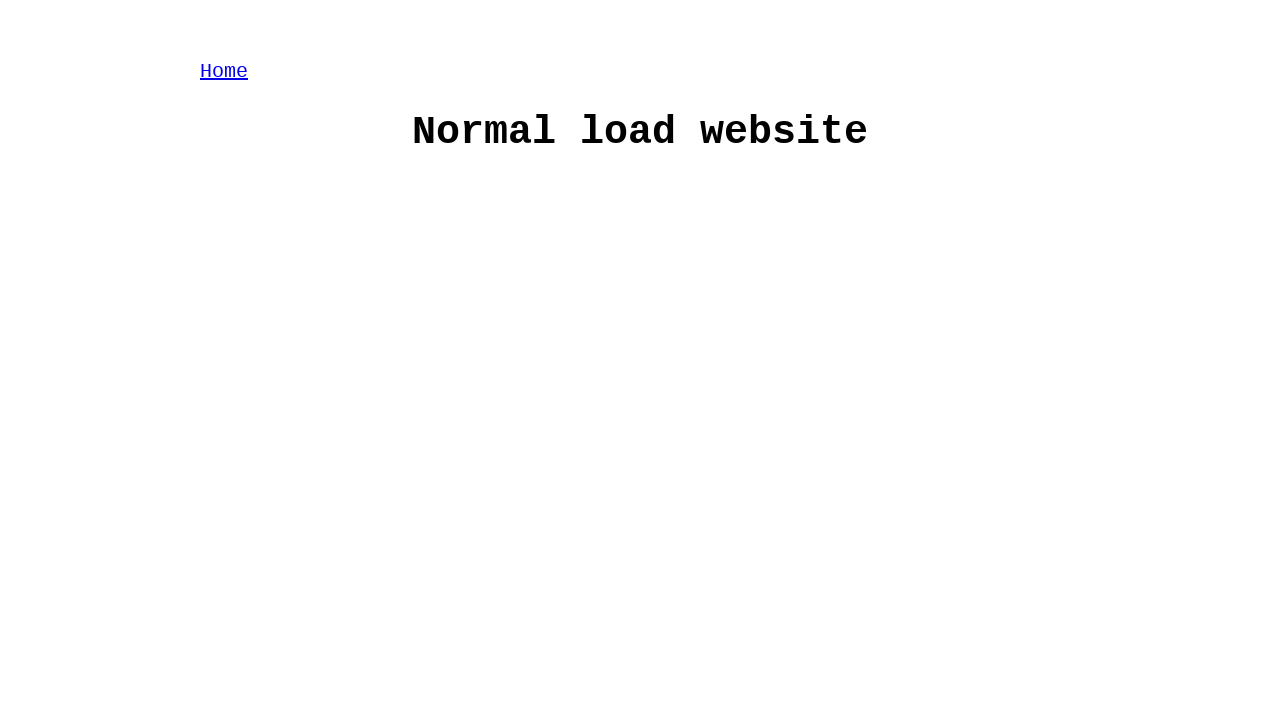